Tests handling of a simple JavaScript alert by clicking a button that triggers an alert and accepting it

Starting URL: https://demoqa.com/alerts

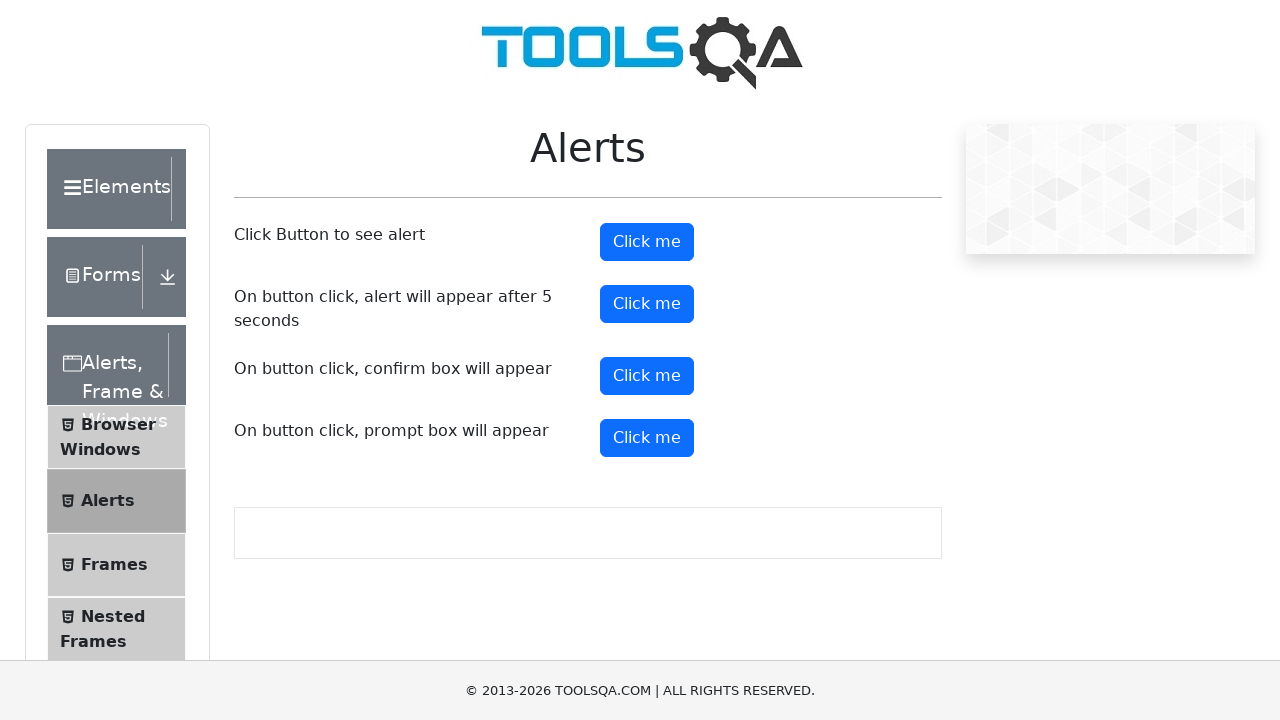

Navigated to alerts test page
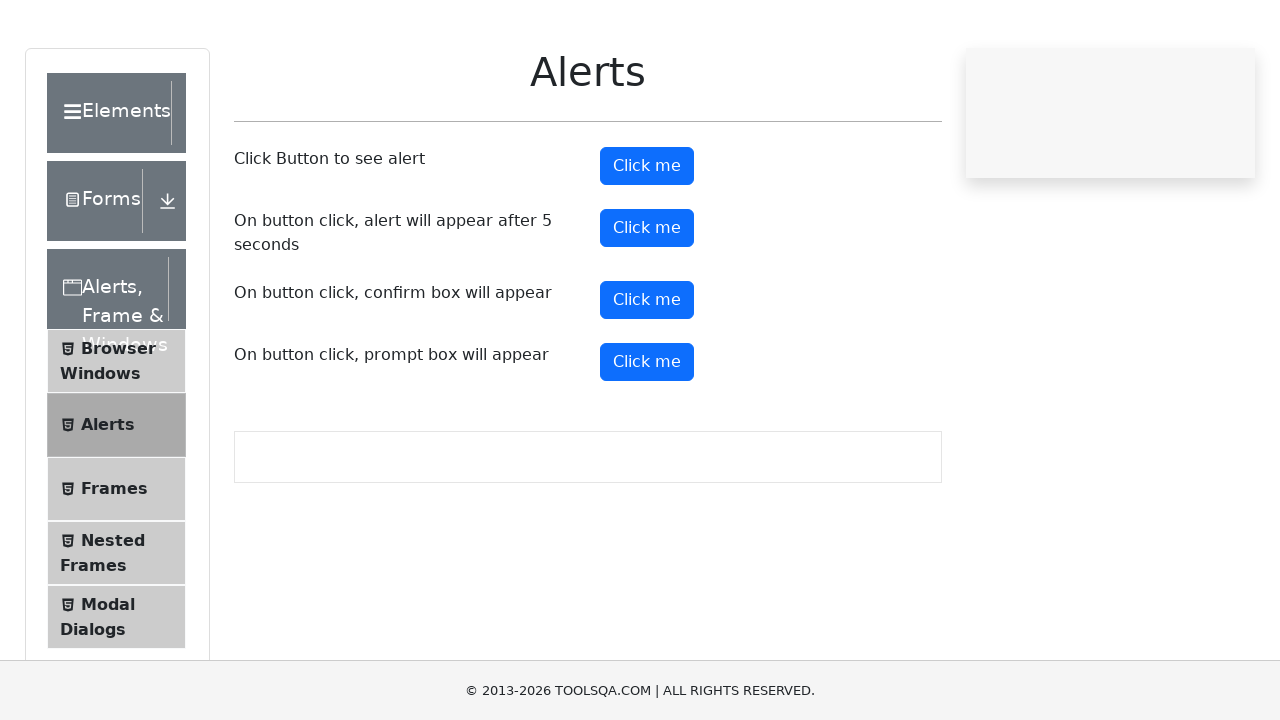

Clicked alert button to trigger JavaScript alert at (647, 242) on #alertButton
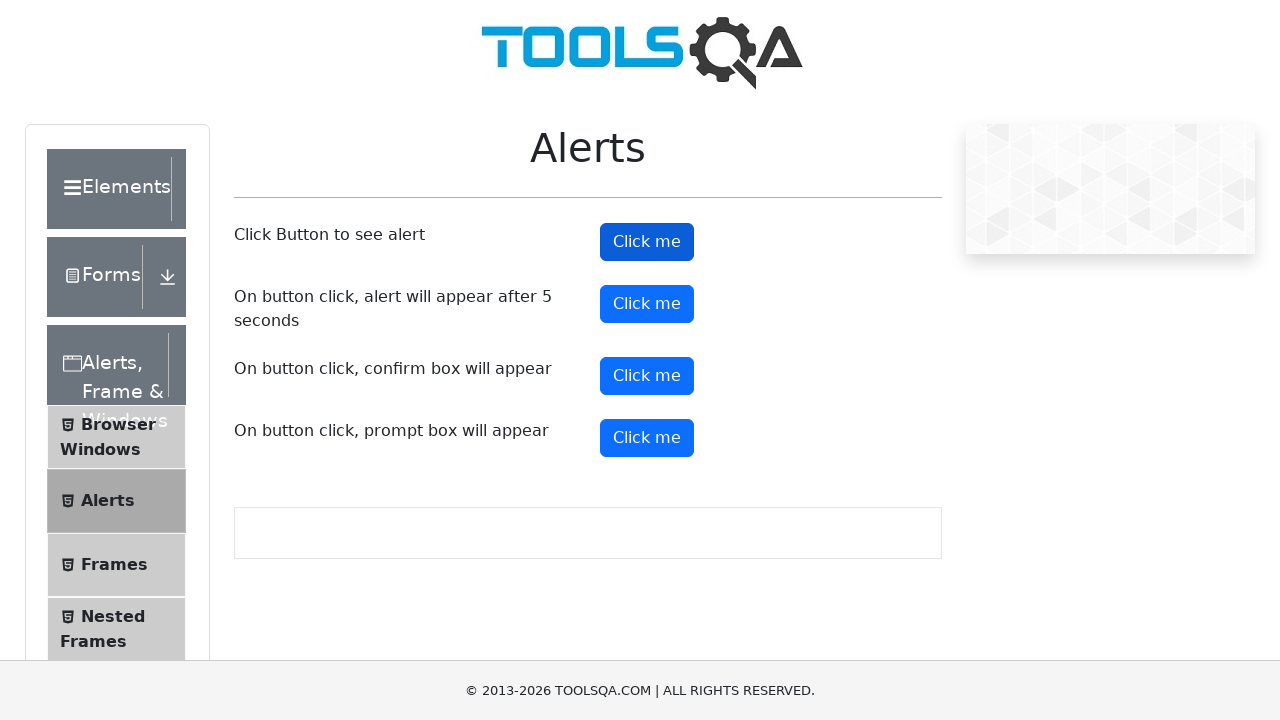

Set up dialog handler to accept alert
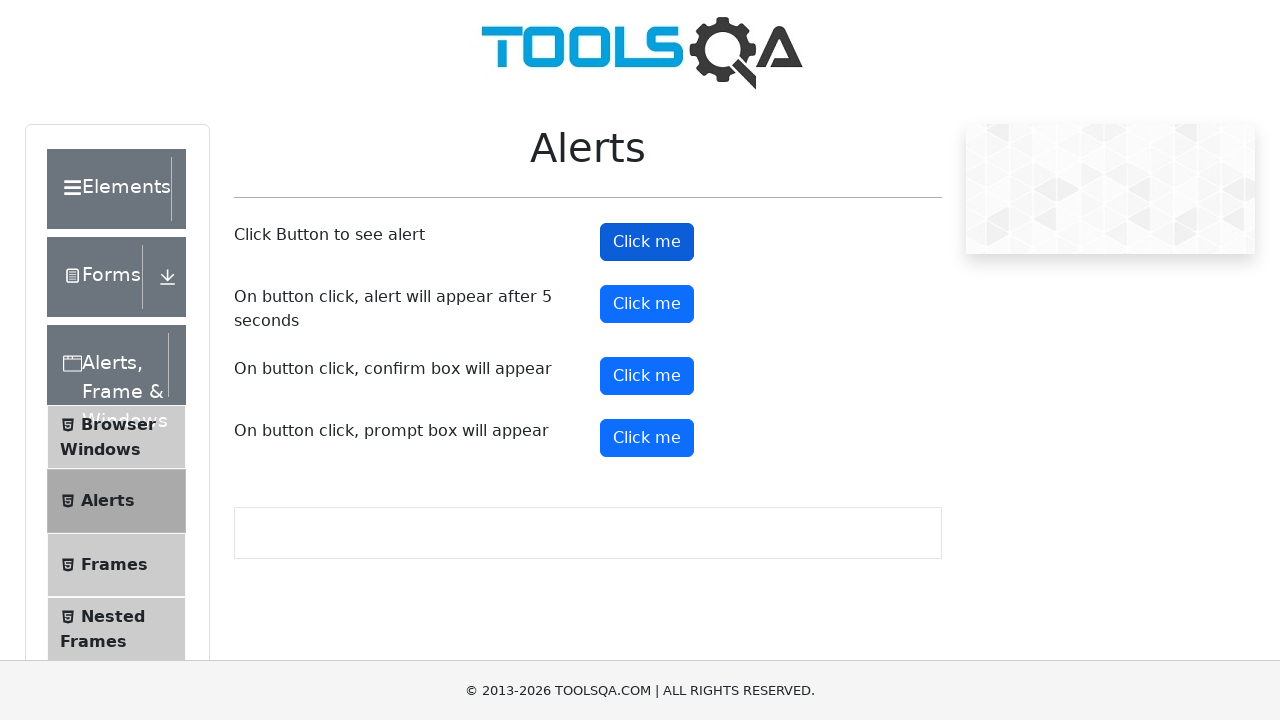

Configured dialog handler with message assertion
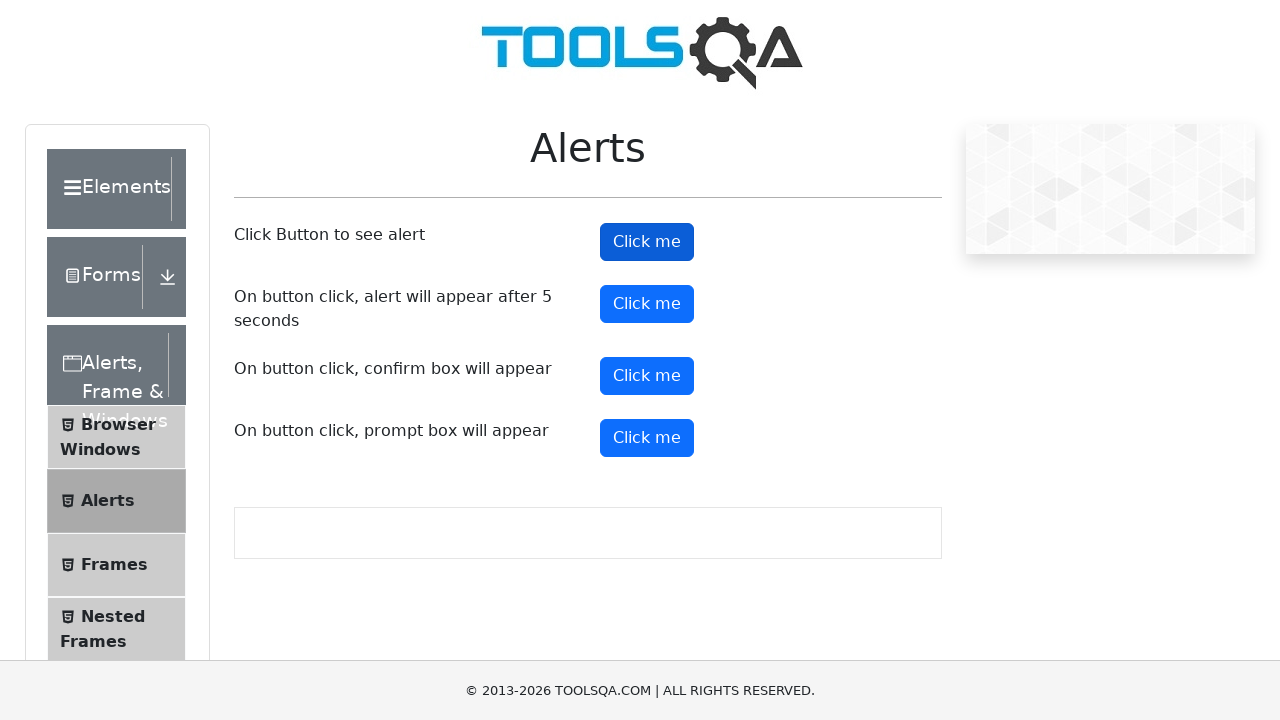

Clicked alert button and accepted alert with assertion at (647, 242) on #alertButton
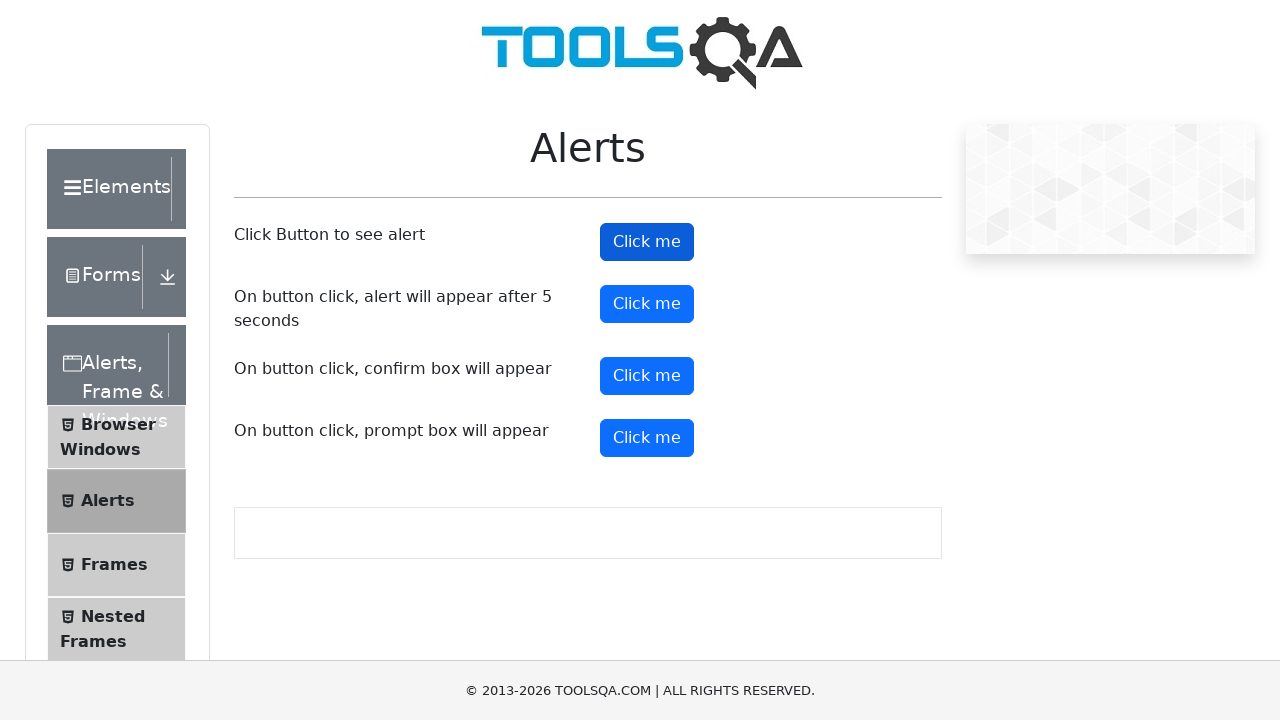

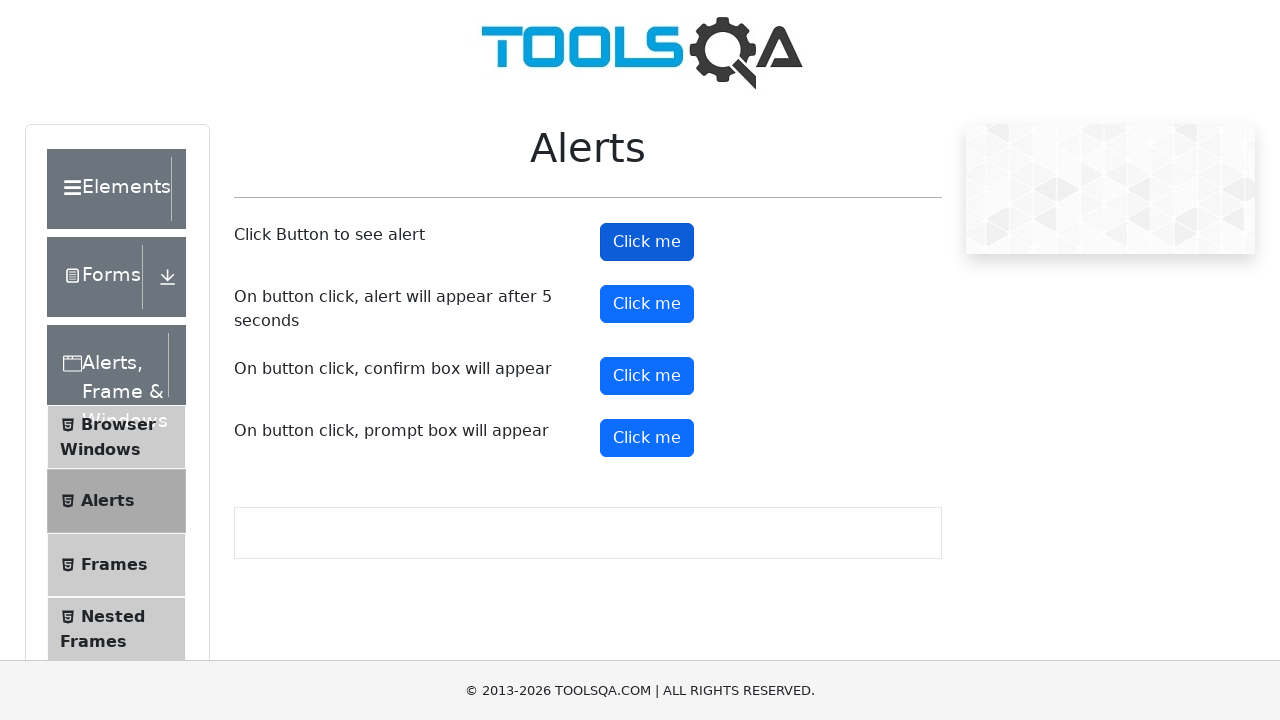